Tests handling of large text input in the special notes field during property editing

Starting URL: https://gma3561.github.io/The-realty_hasia/

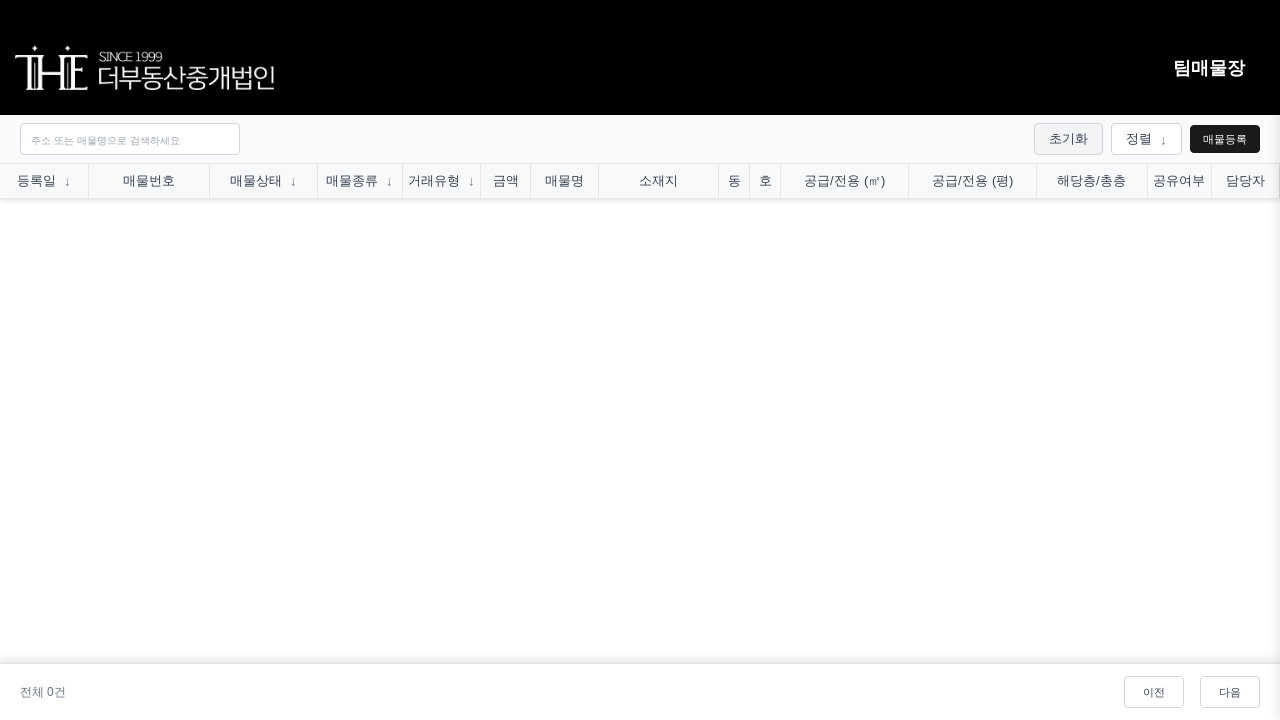

Data table loaded successfully
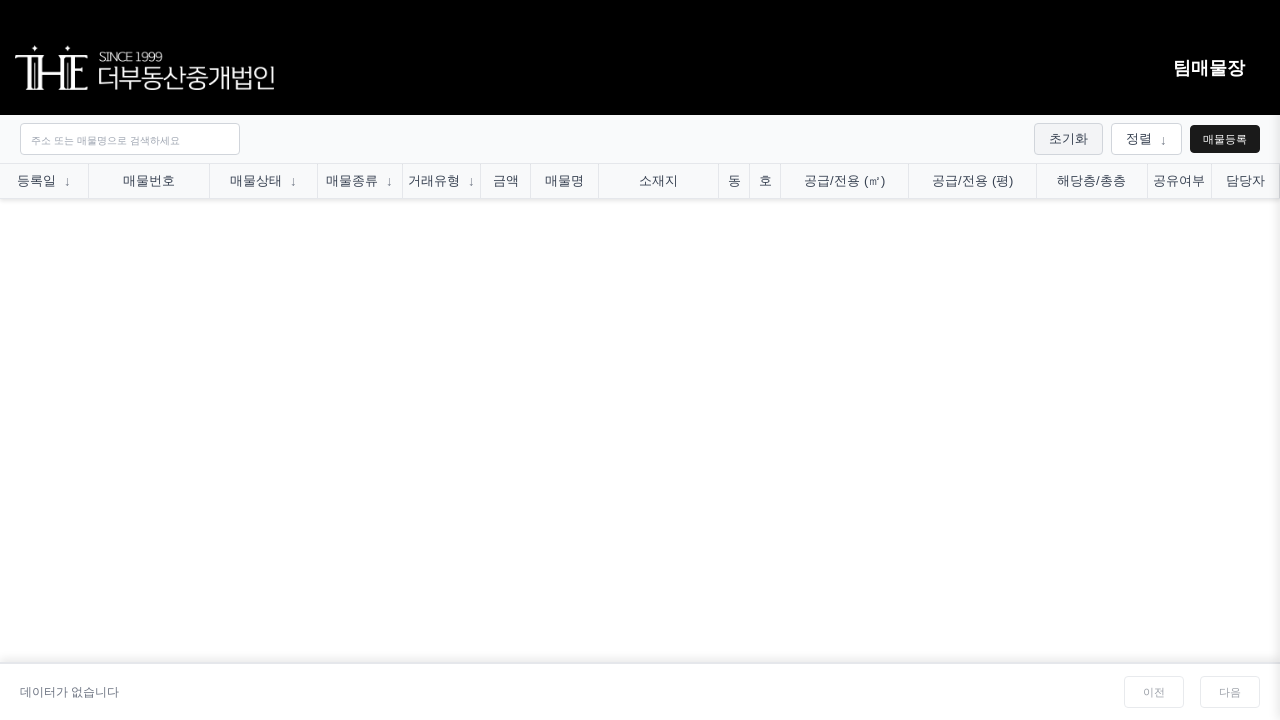

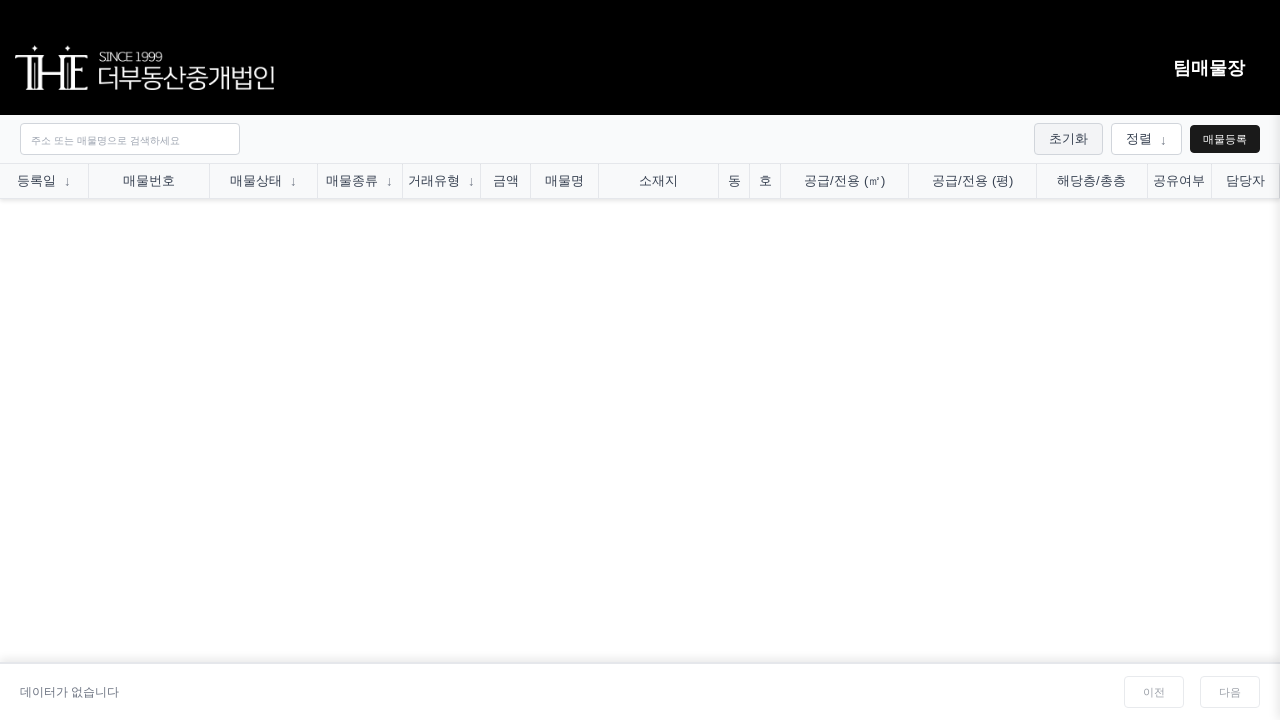